Navigates to Baidu mobile homepage and waits for the page to load completely

Starting URL: https://m.baidu.com

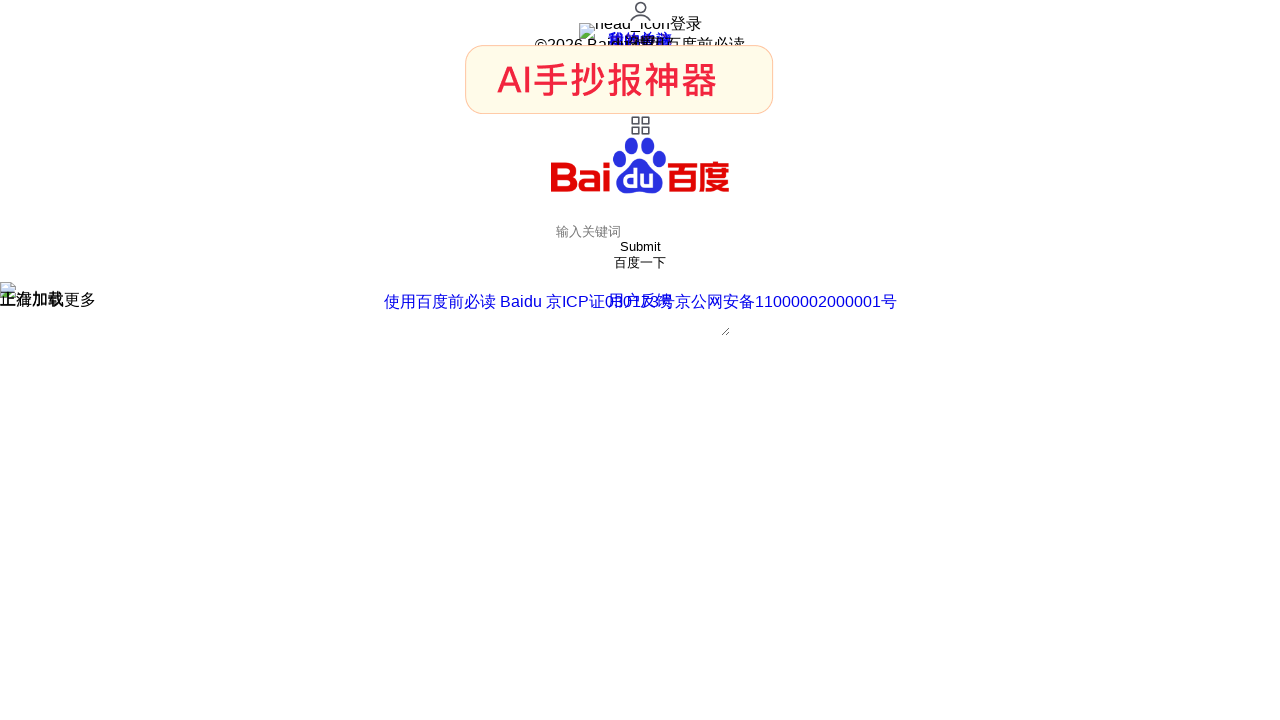

Navigated to Baidu mobile homepage
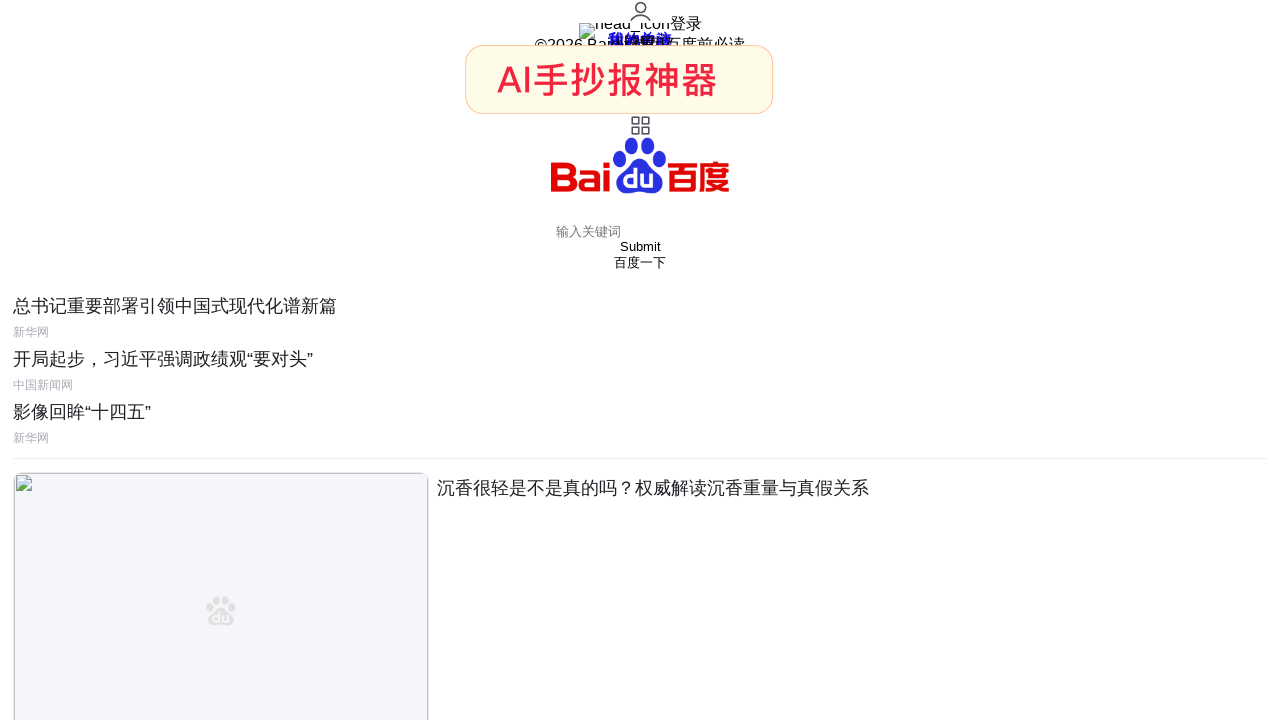

Wait for the page to fully load by checking for the search input
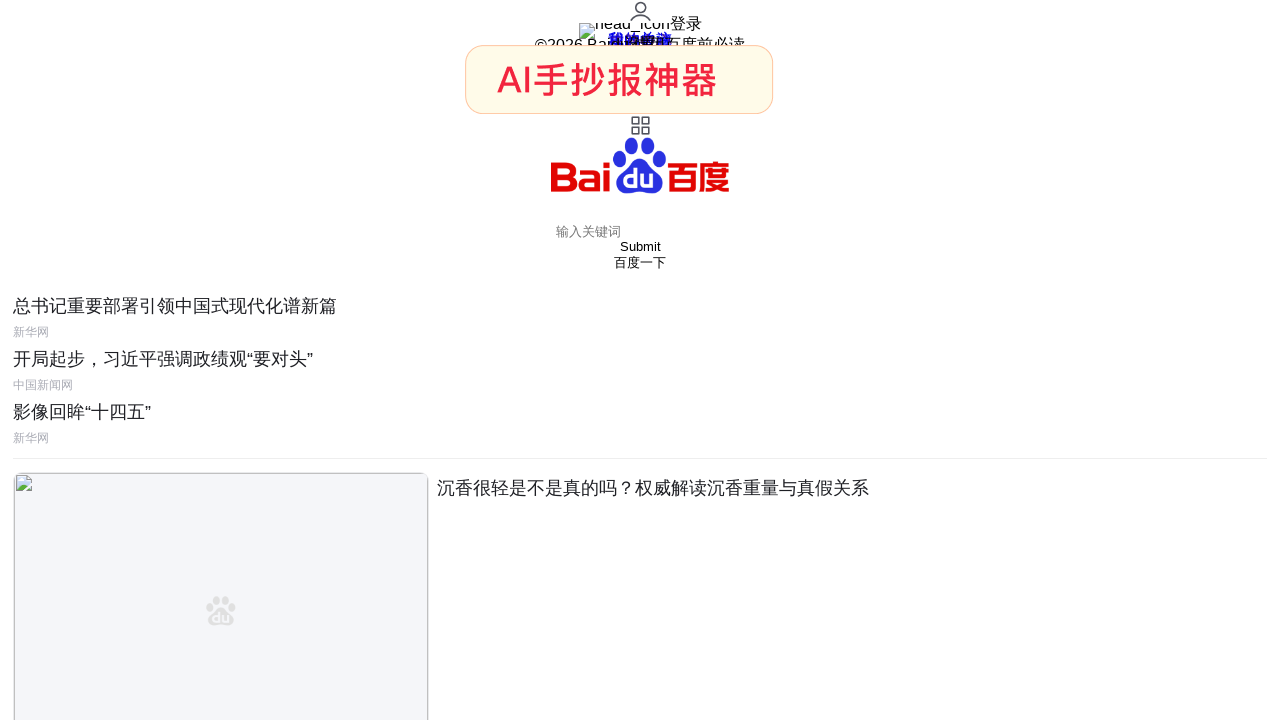

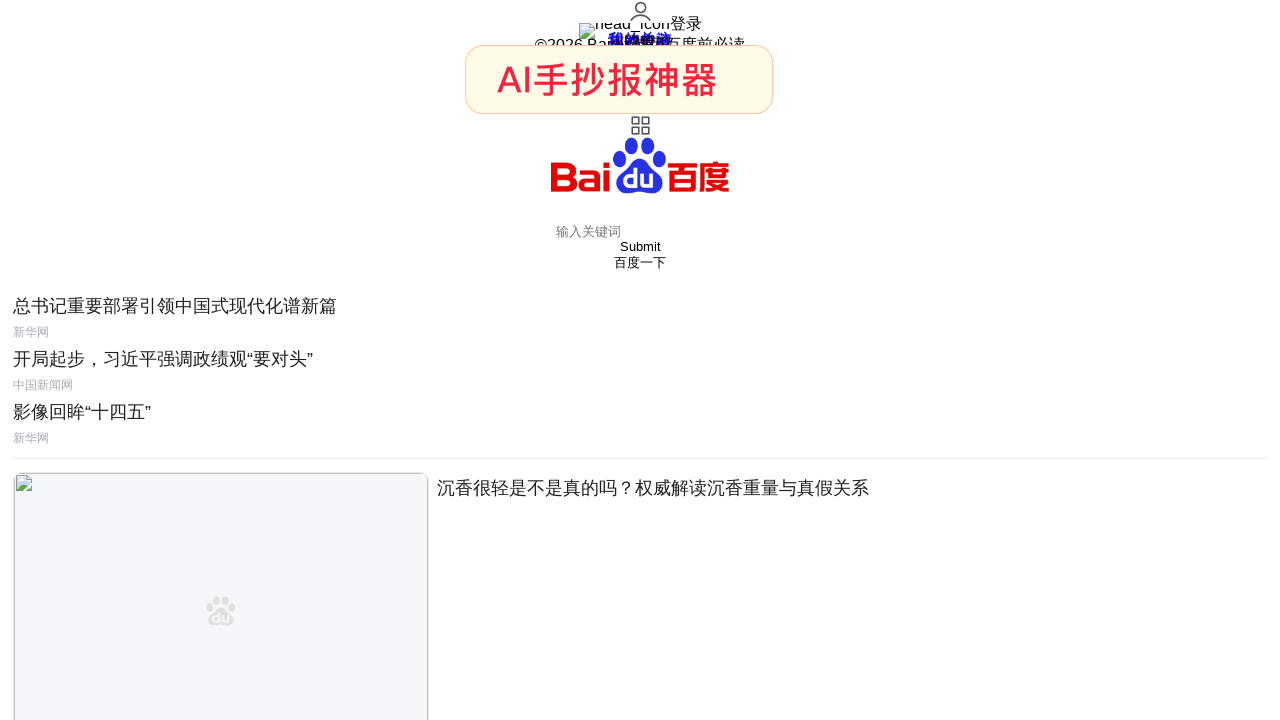